Searches for products with "ca" keyword and verifies the number of visible products in the results

Starting URL: https://rahulshettyacademy.com/seleniumPractise/#/

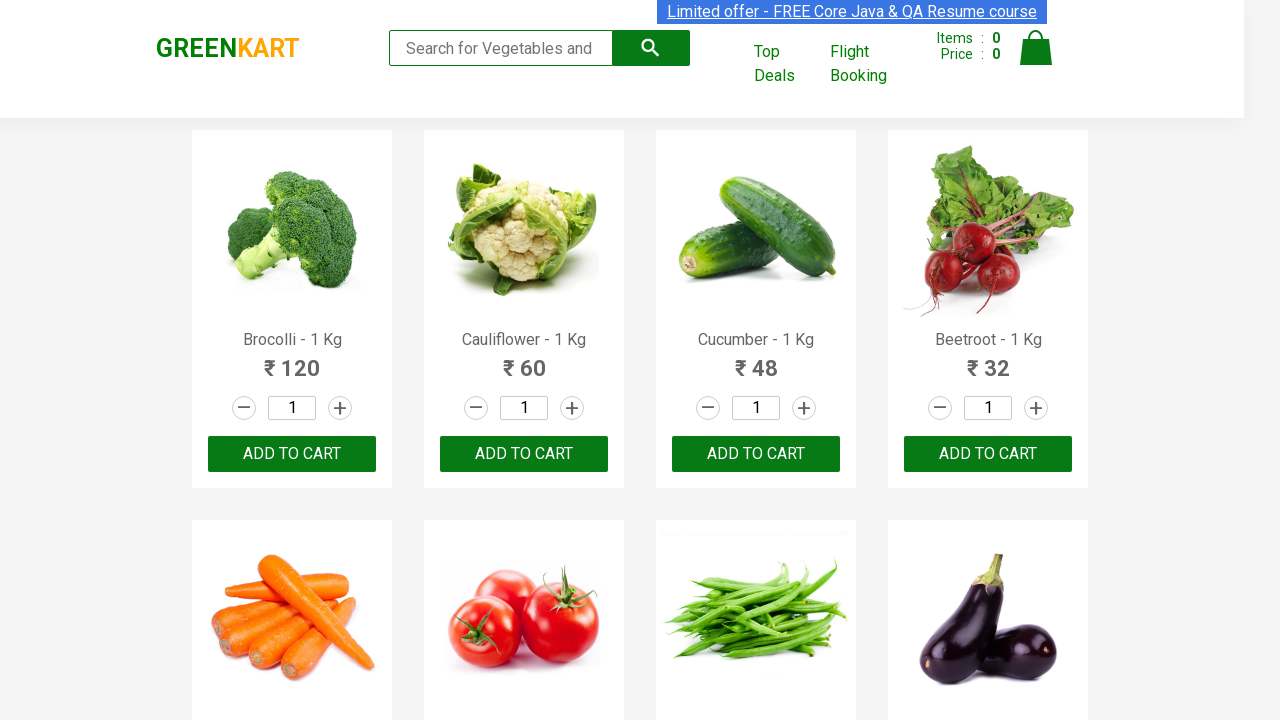

Filled search keyword field with 'ca' on .search-keyword
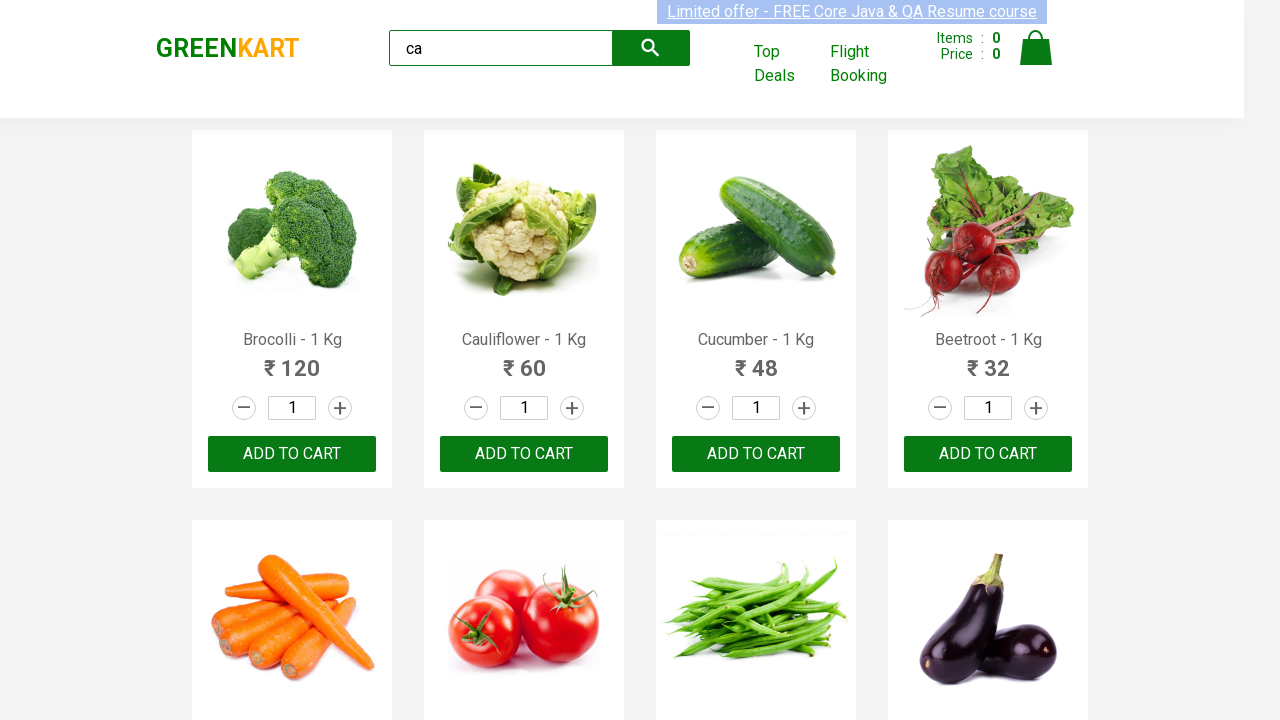

Waited for search results to update (3 seconds)
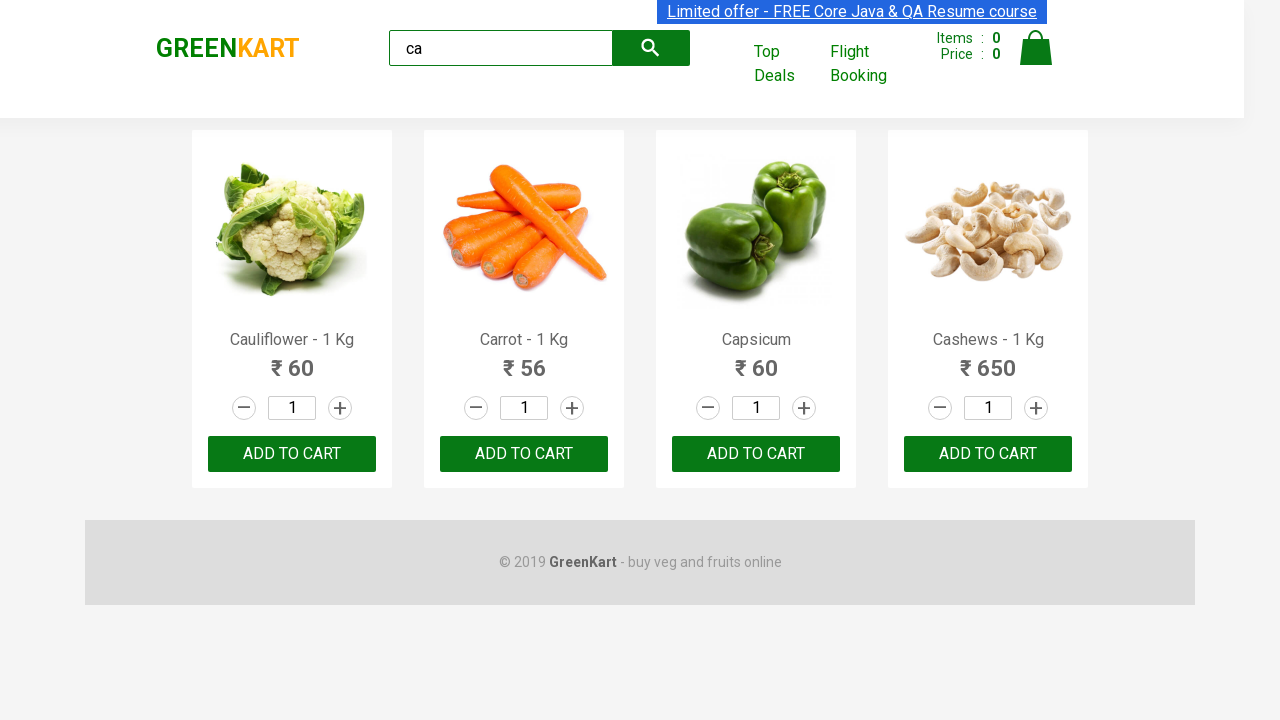

Verified that visible products are loaded in search results
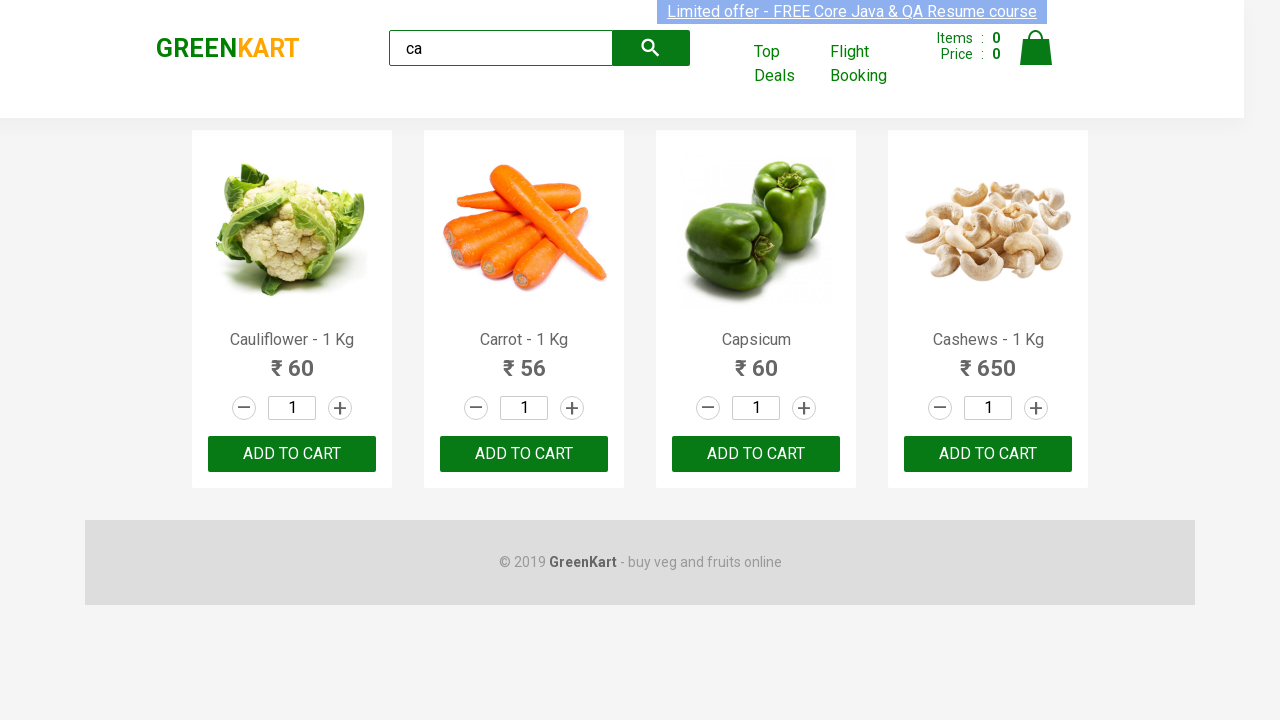

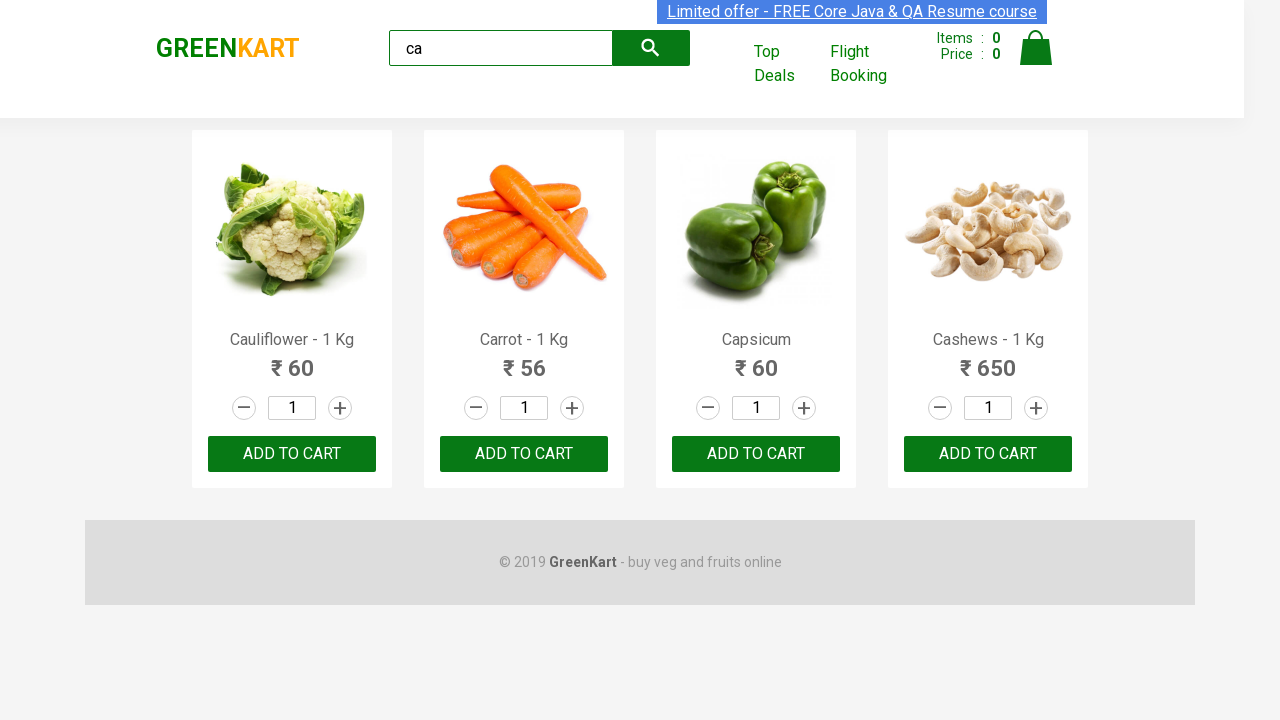